Tests a web form by navigating to the form page and filling in text input, password, and textarea fields

Starting URL: https://bonigarcia.dev/selenium-webdriver-java/

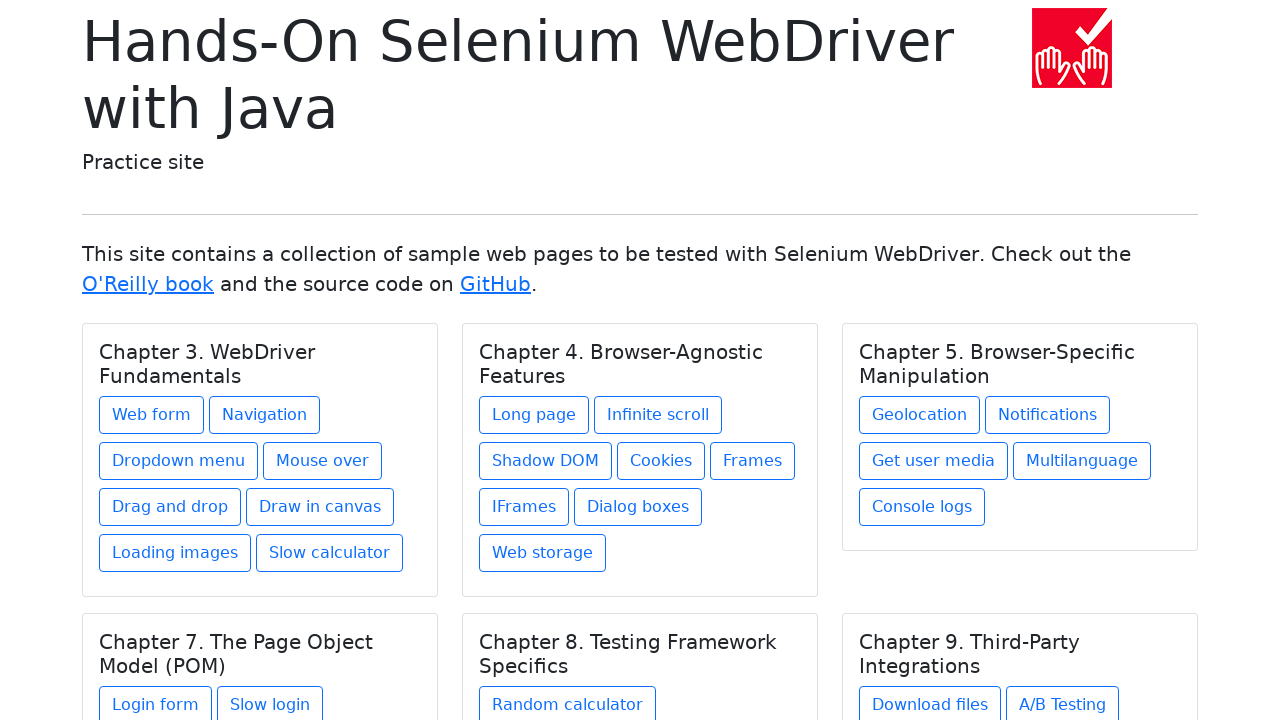

Clicked on the web form link at (152, 415) on .card-body [href='web-form.html']
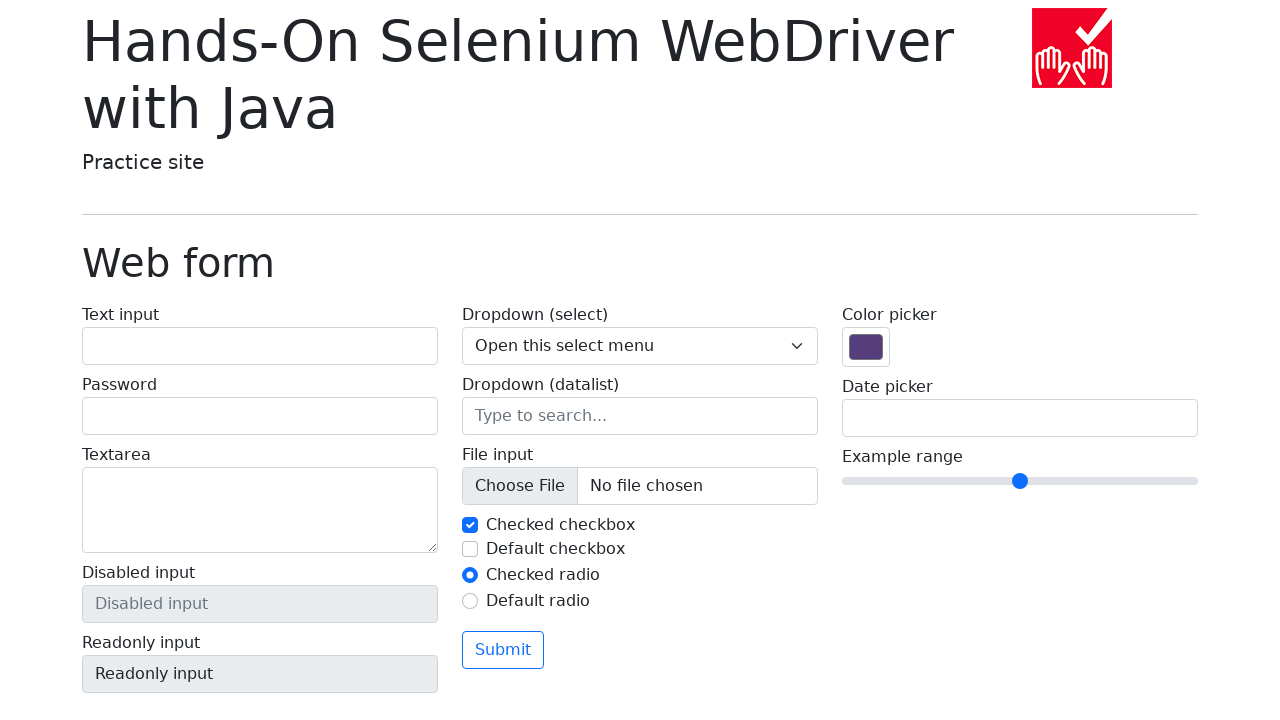

Filled text input field with 'This is a string text.' on #my-text-id
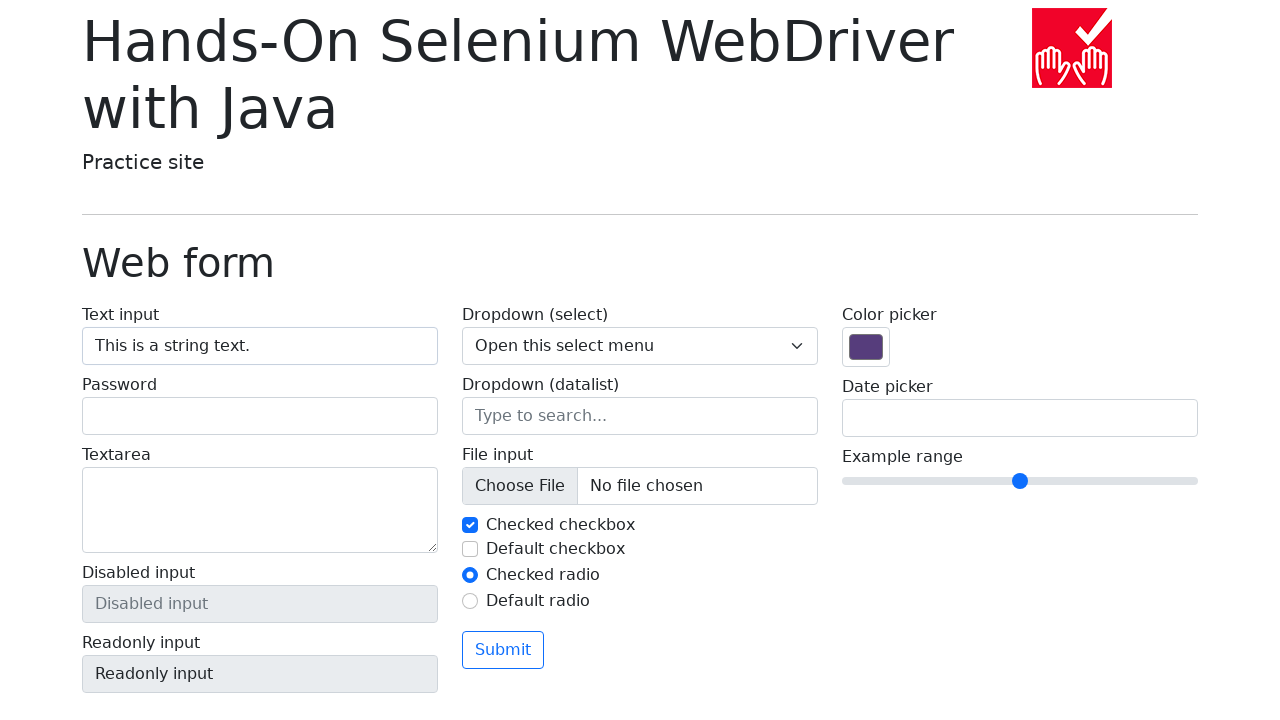

Filled password field with secure password on input[name='my-password']
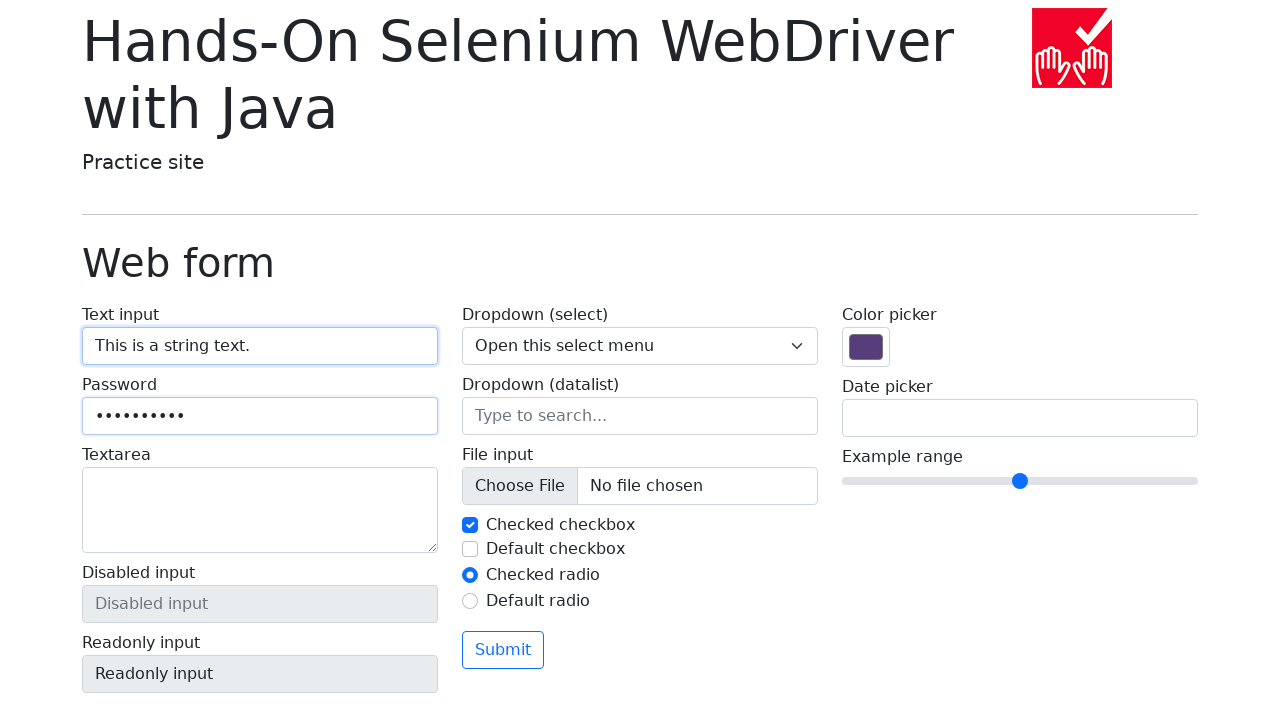

Filled textarea field with 'text area content' on label textarea
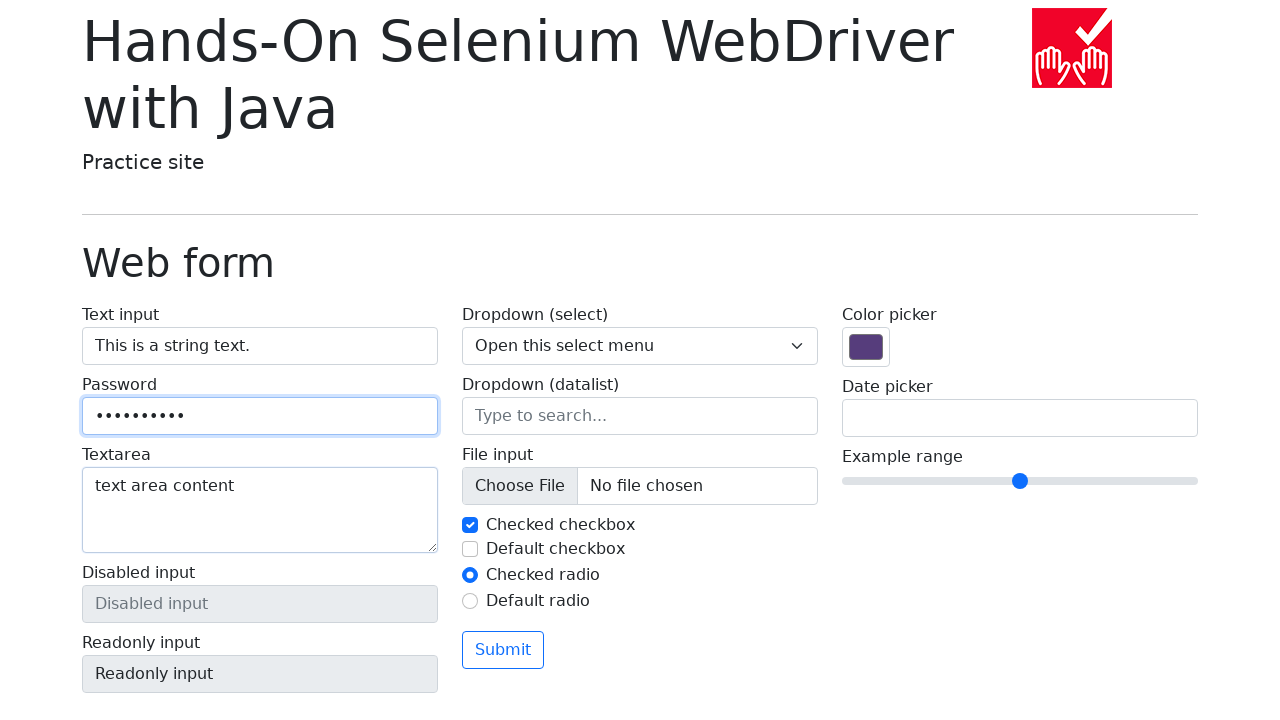

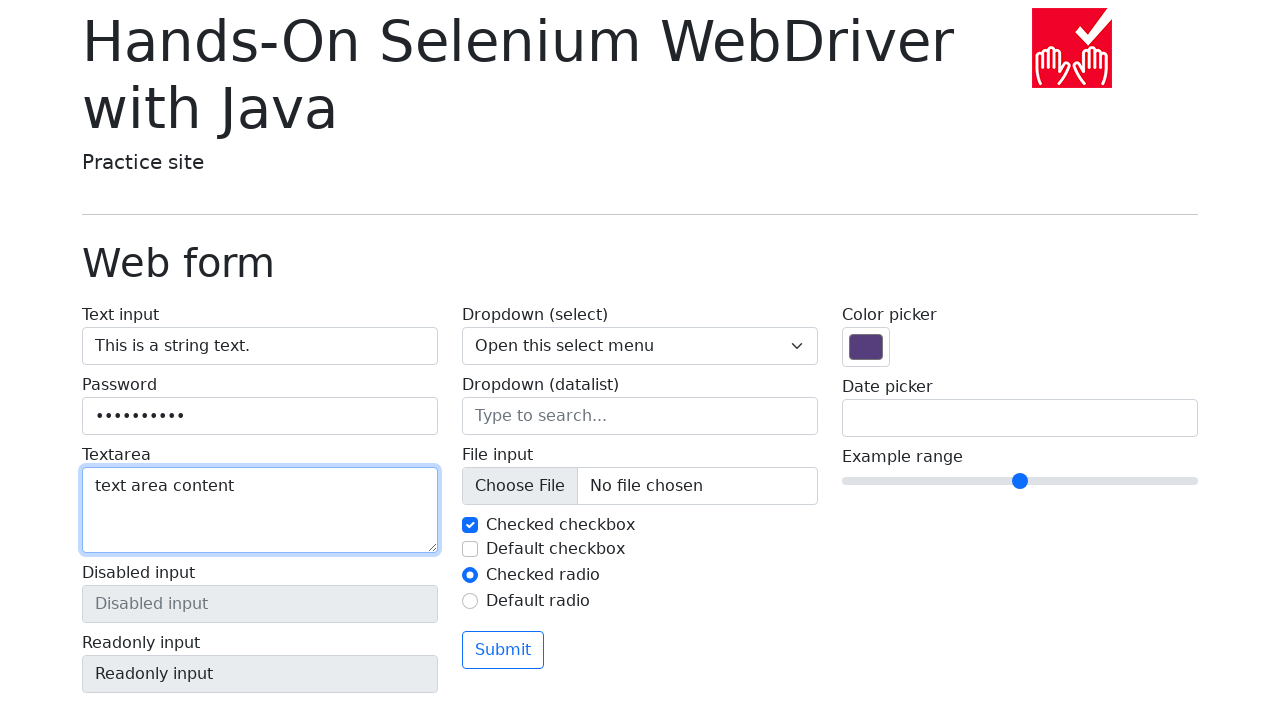